Tests opting out of A/B tests by first verifying the page shows an A/B test variation, then adding an opt-out cookie and refreshing to confirm the page shows "No A/B Test"

Starting URL: http://the-internet.herokuapp.com/abtest

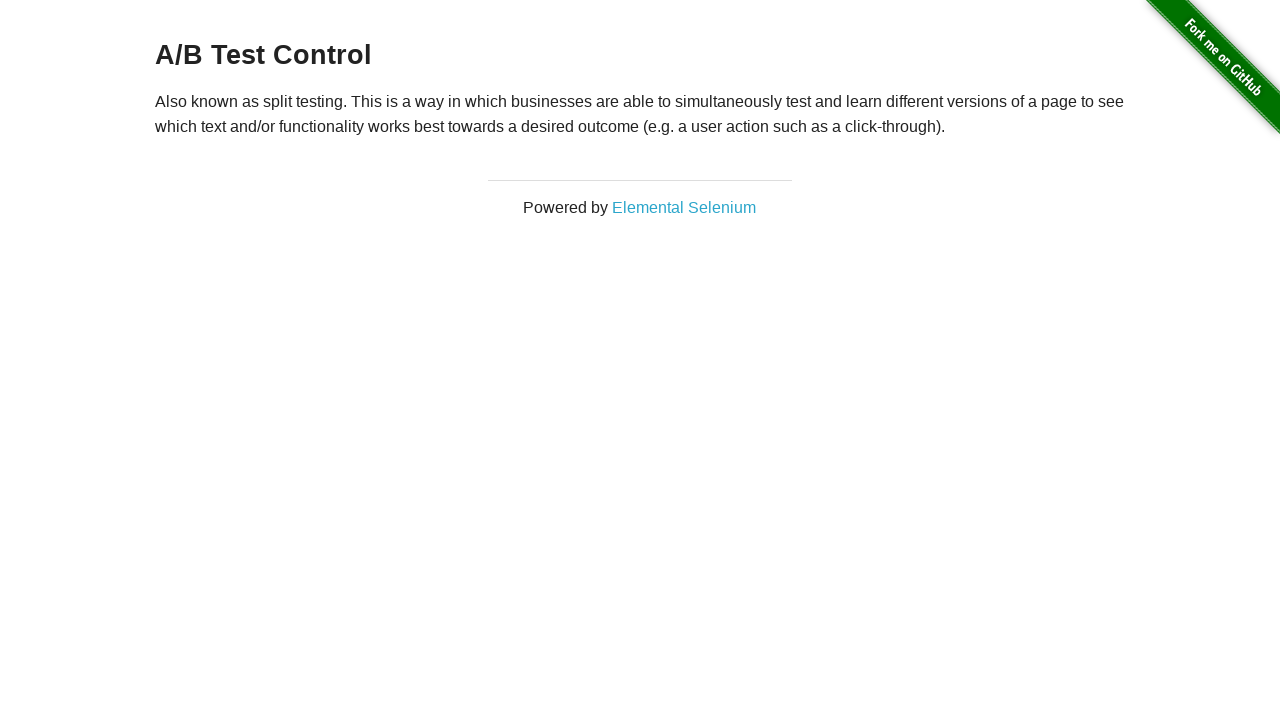

Located h3 heading element
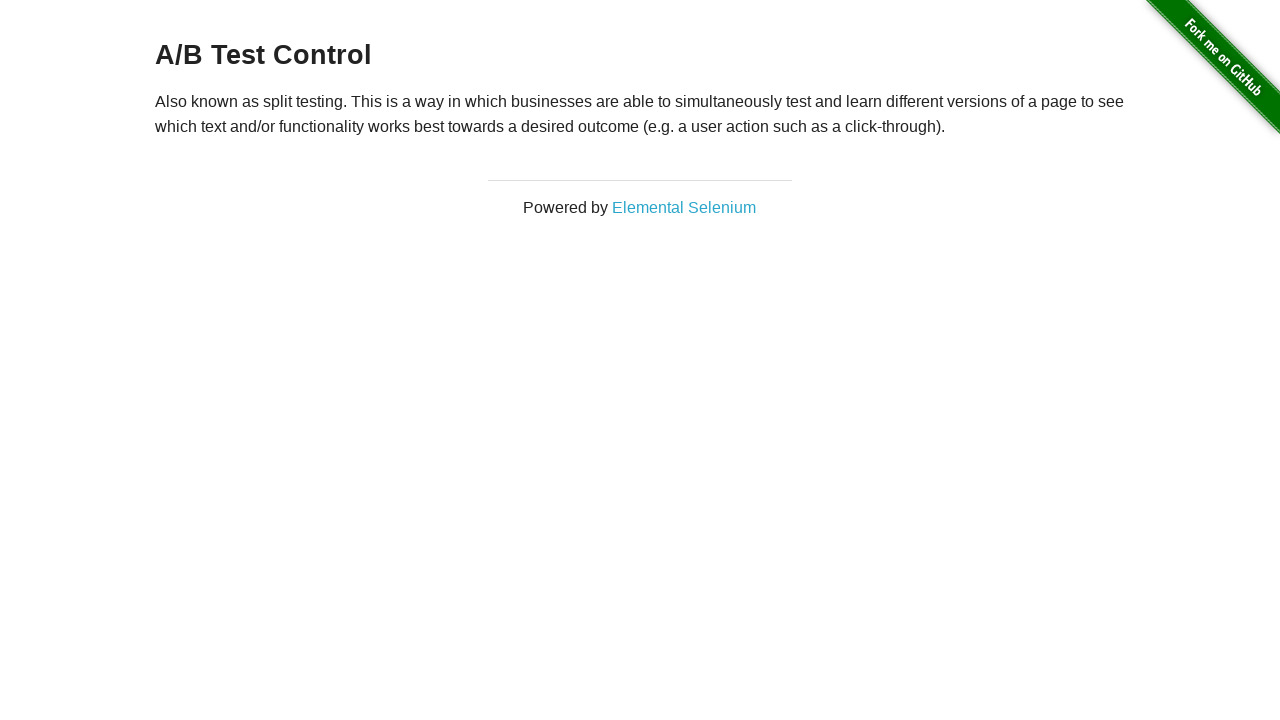

Retrieved heading text content
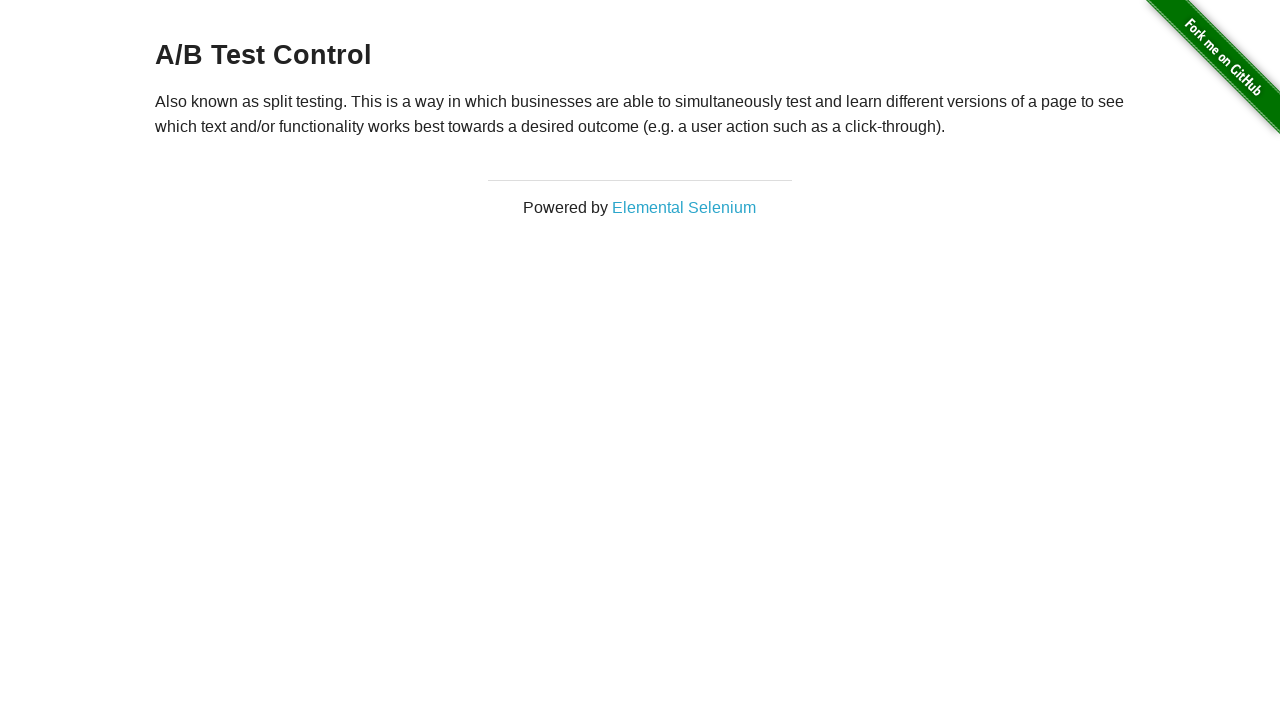

Verified page shows A/B test variation: A/B Test Control
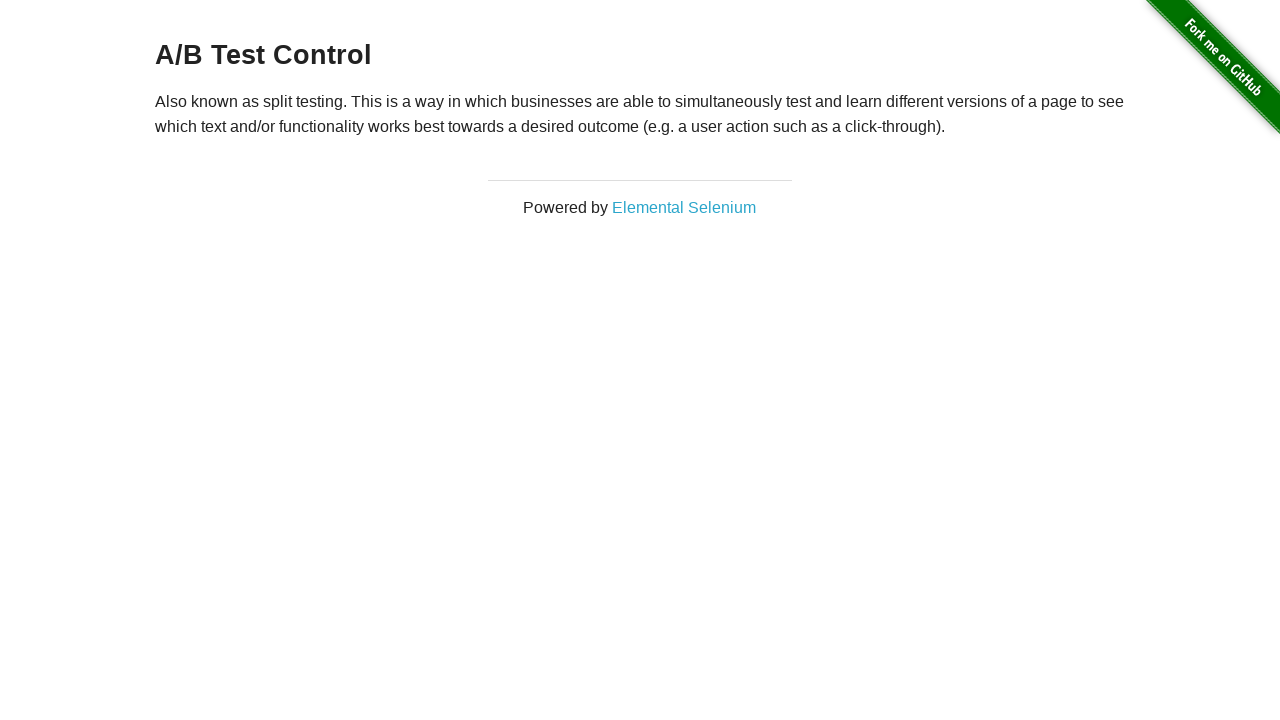

Added optimizelyOptOut cookie to context
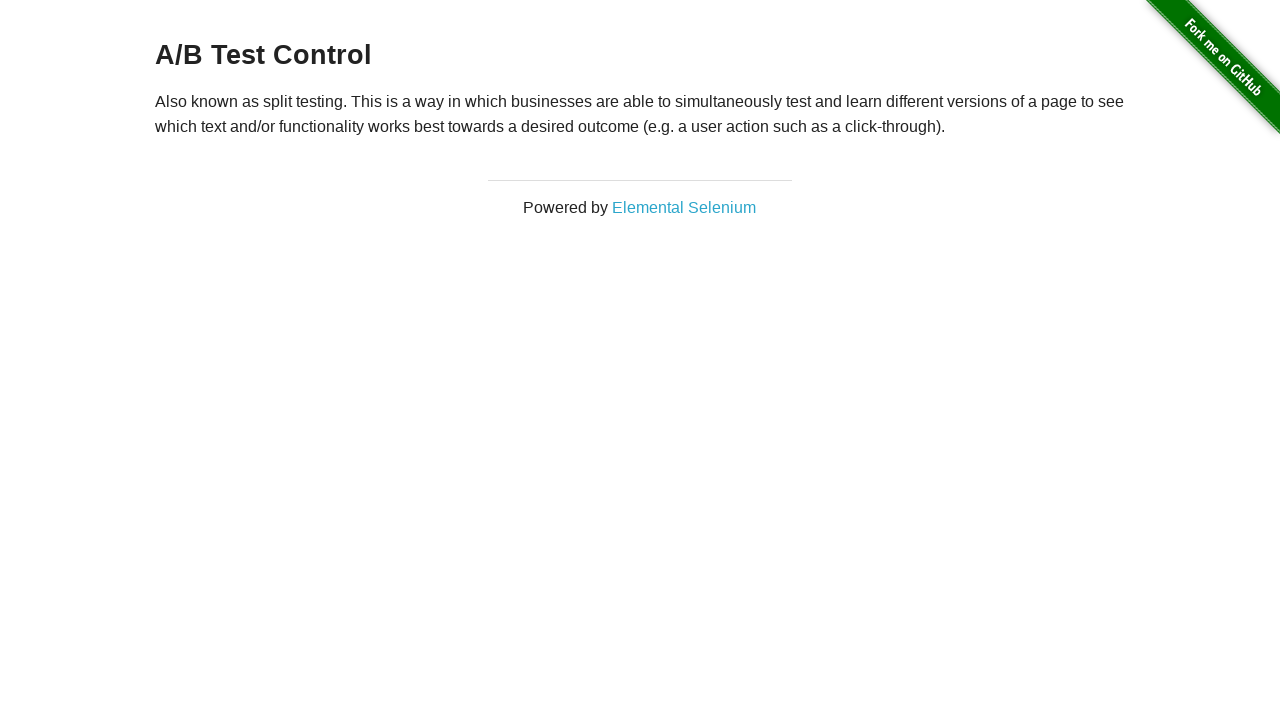

Reloaded page after adding opt-out cookie
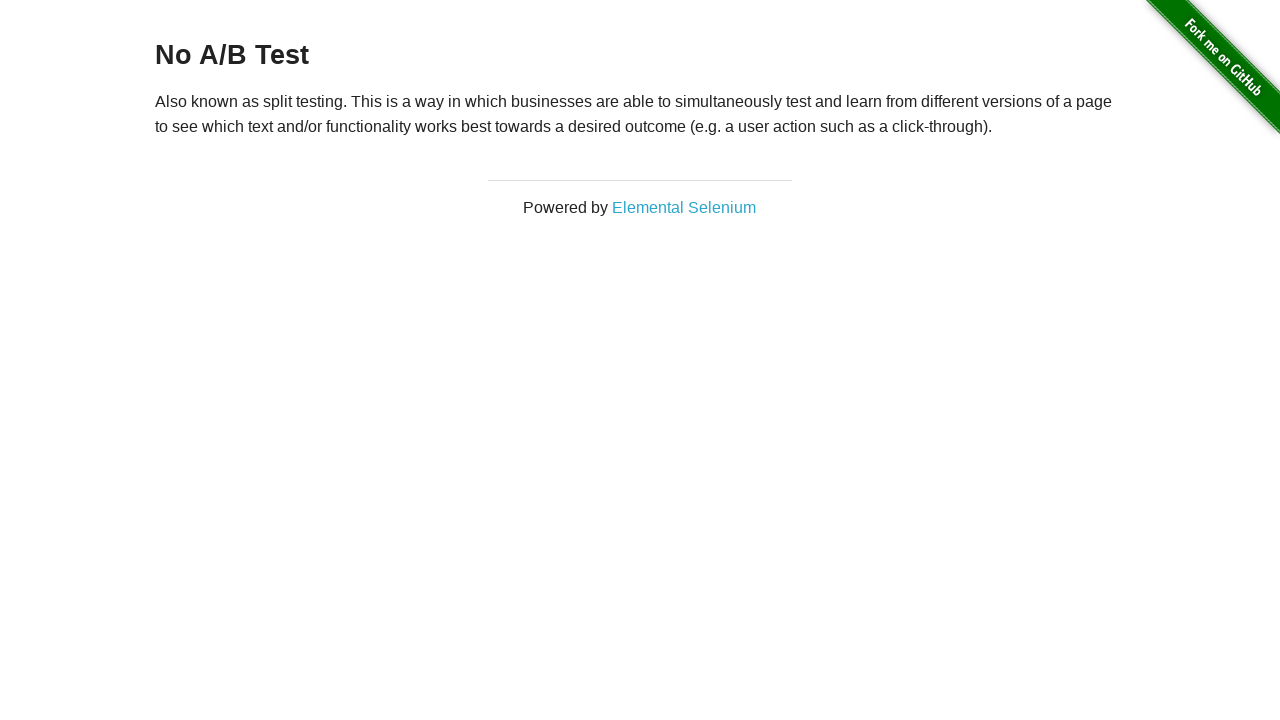

Retrieved heading text after page reload
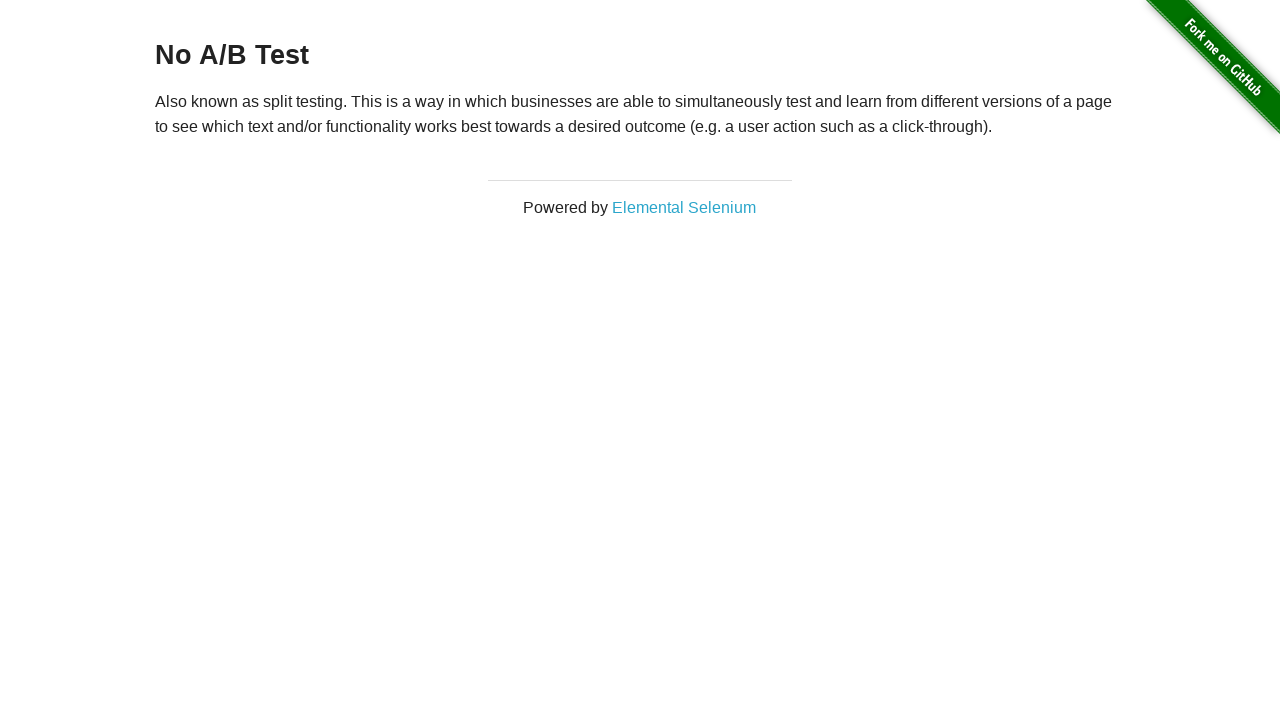

Verified page displays 'No A/B Test' after opting out
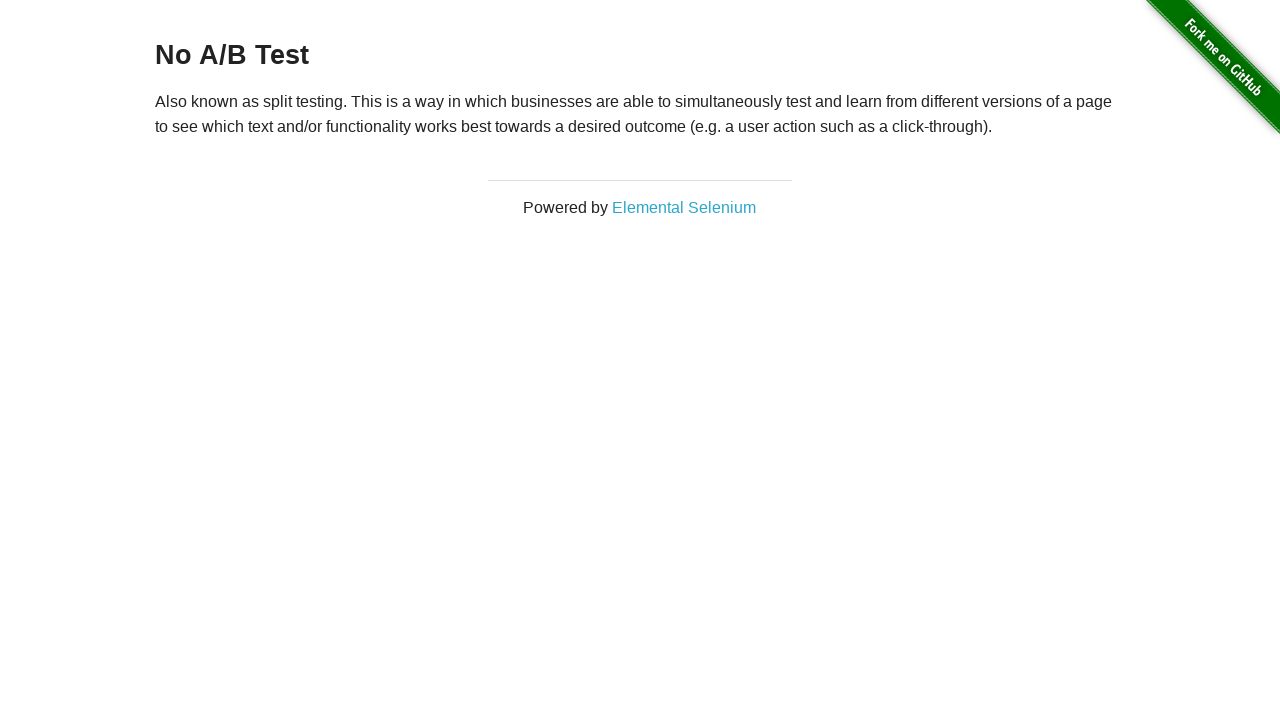

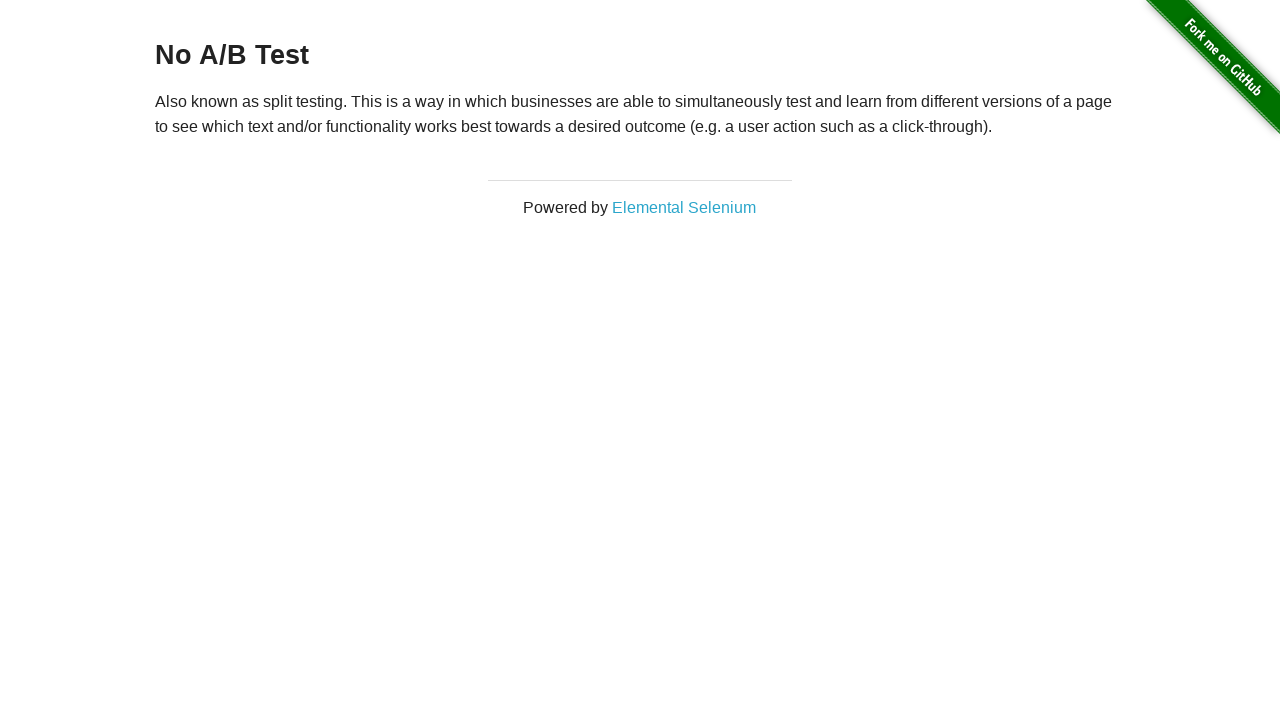